Tests simple alert functionality by clicking alert button and accepting the alert

Starting URL: https://demoqa.com/alerts

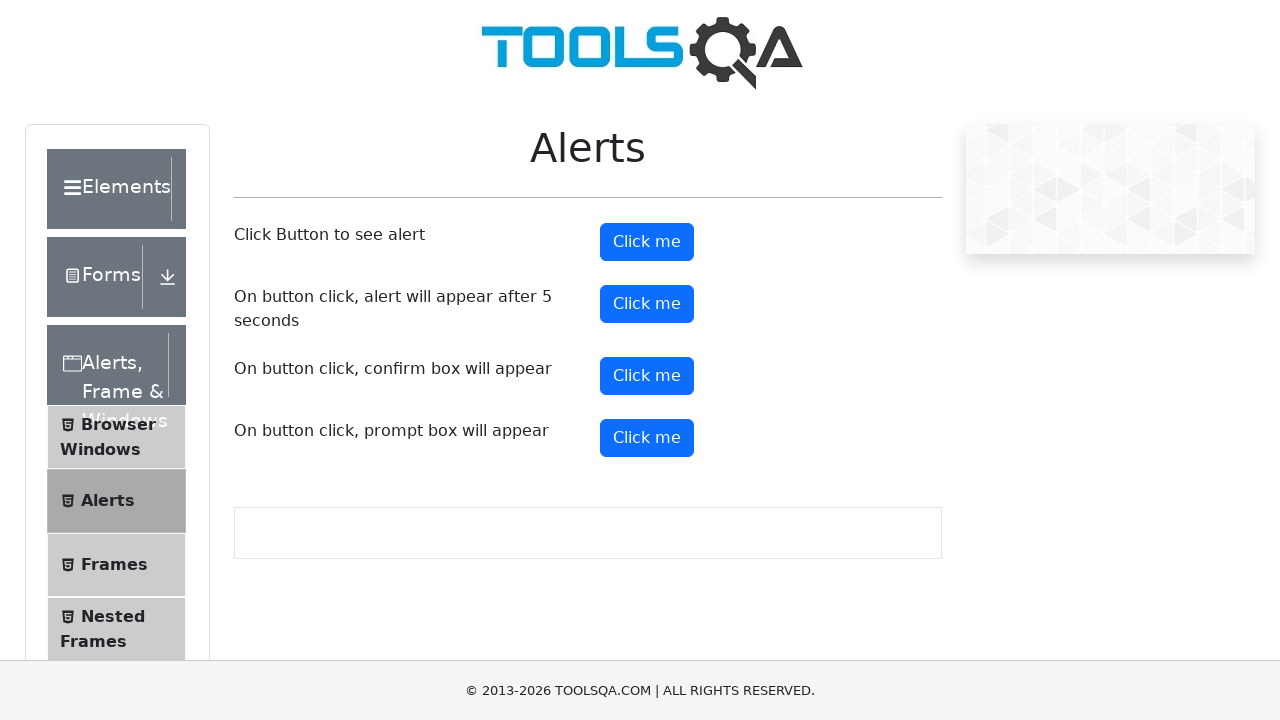

Clicked alert button at (647, 242) on #alertButton
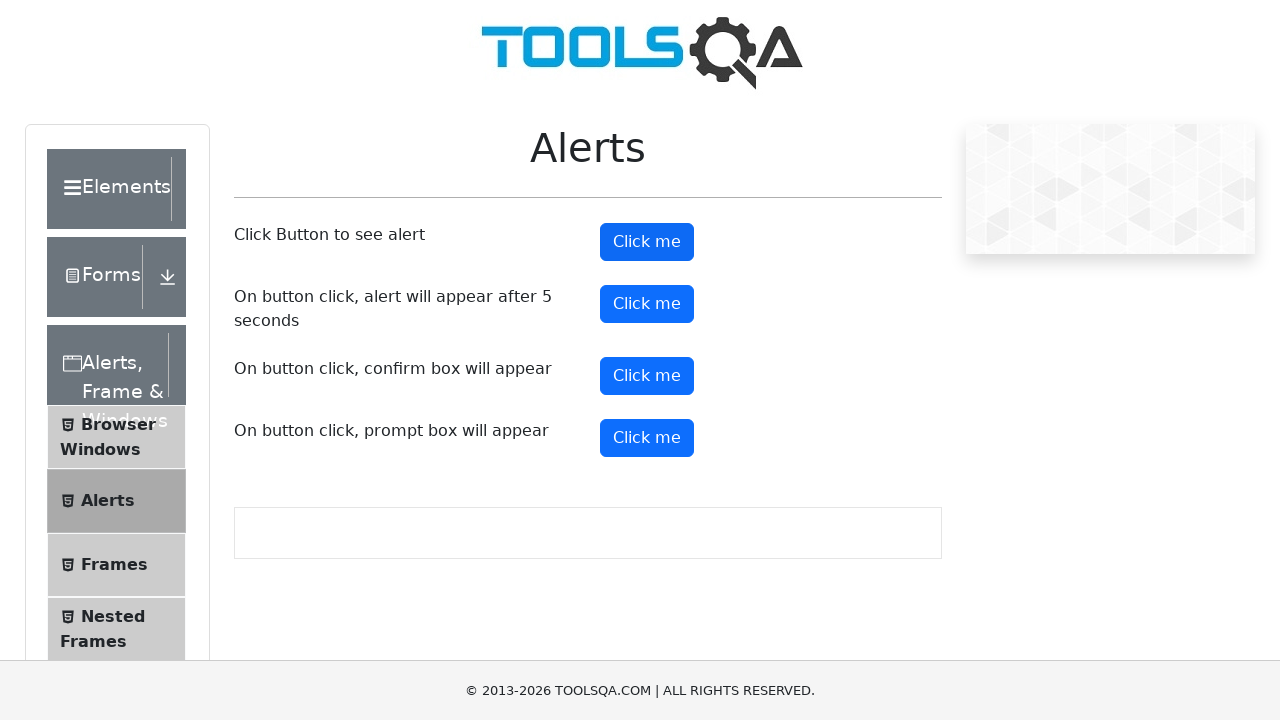

Set up dialog handler to accept alerts
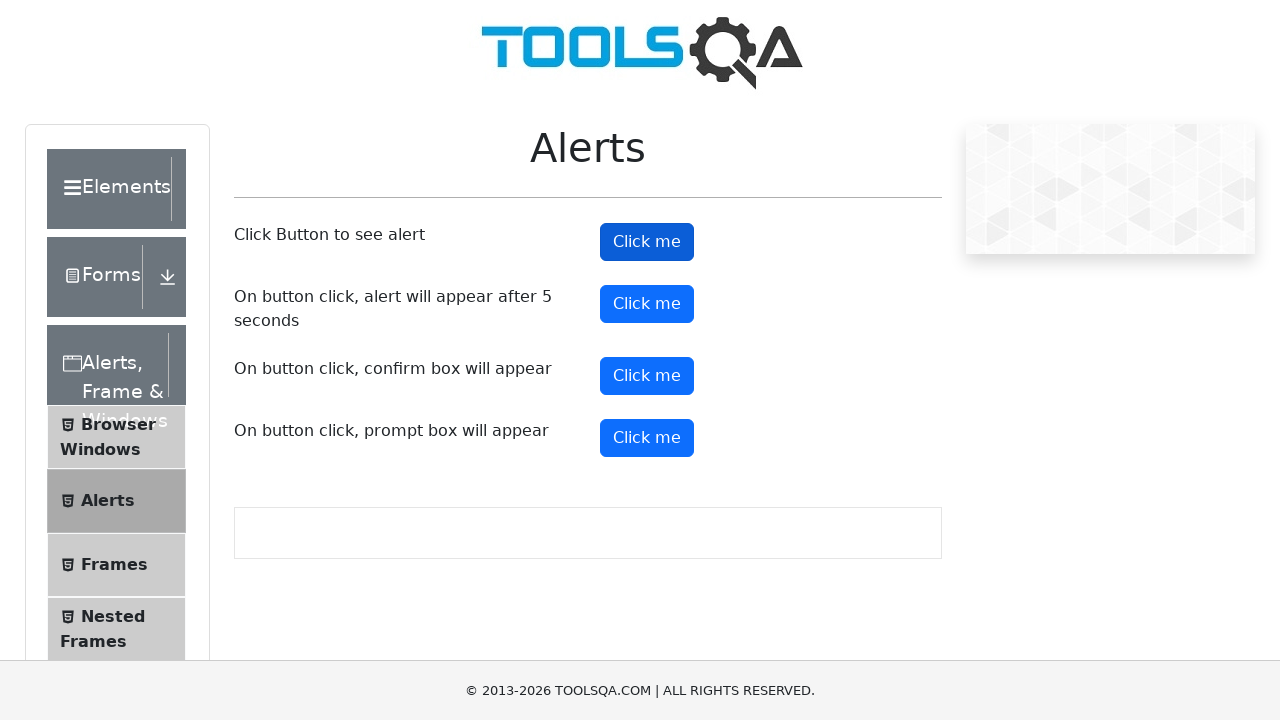

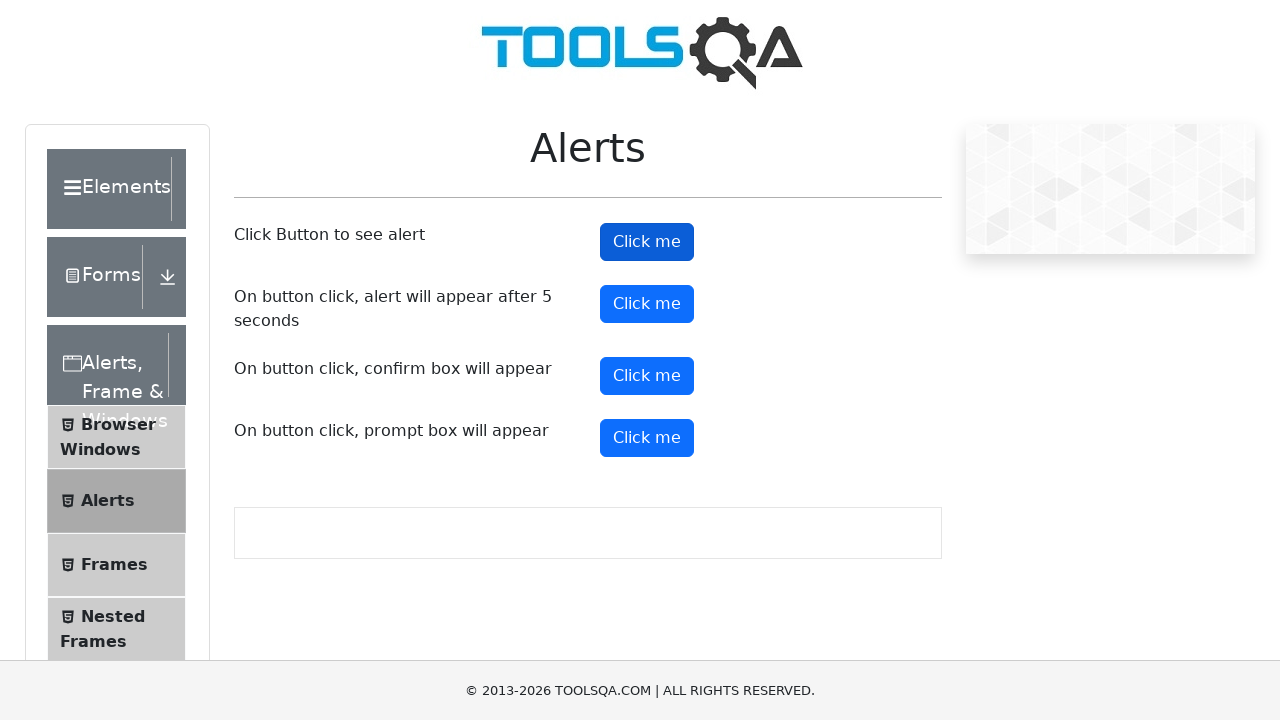